Tests adding recommended items to cart

Starting URL: https://automationexercise.com/

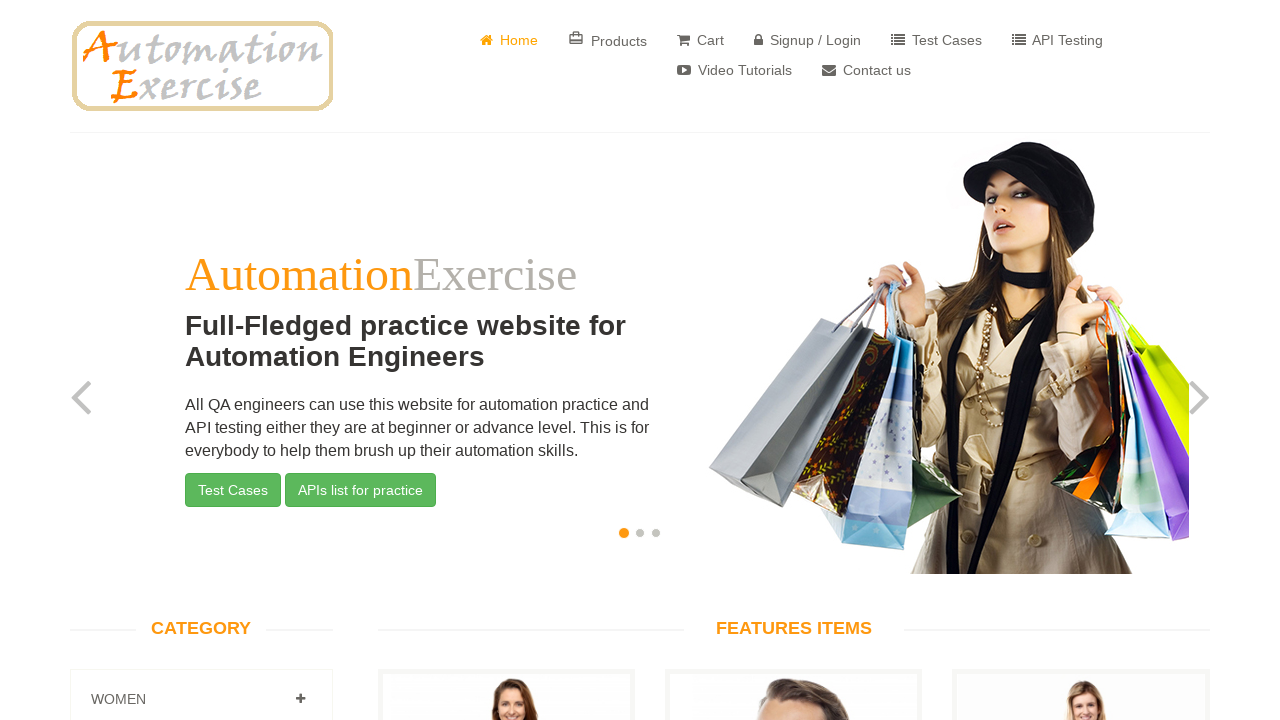

Scrolled to recommended items section
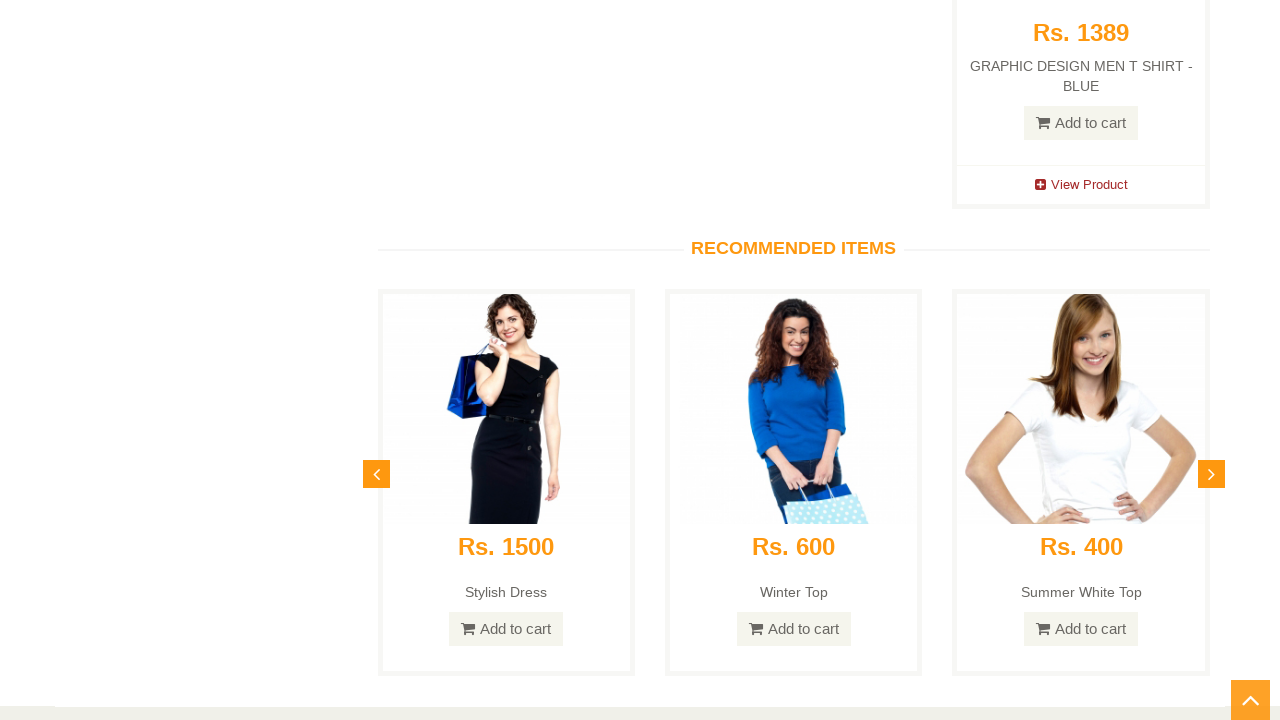

Clicked add to cart button on first recommended item at (506, 349) on .recommended_items .add-to-cart >> nth=0
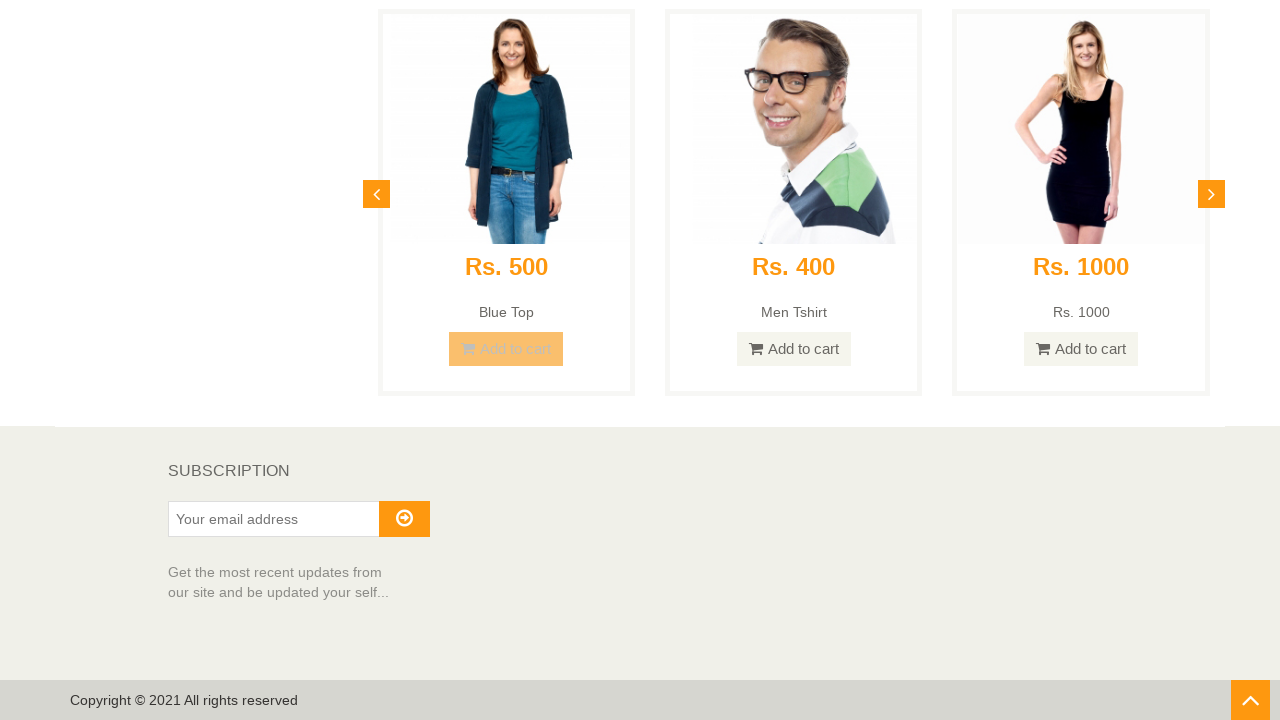

Clicked View Cart link at (640, 242) on u >> text=View Cart
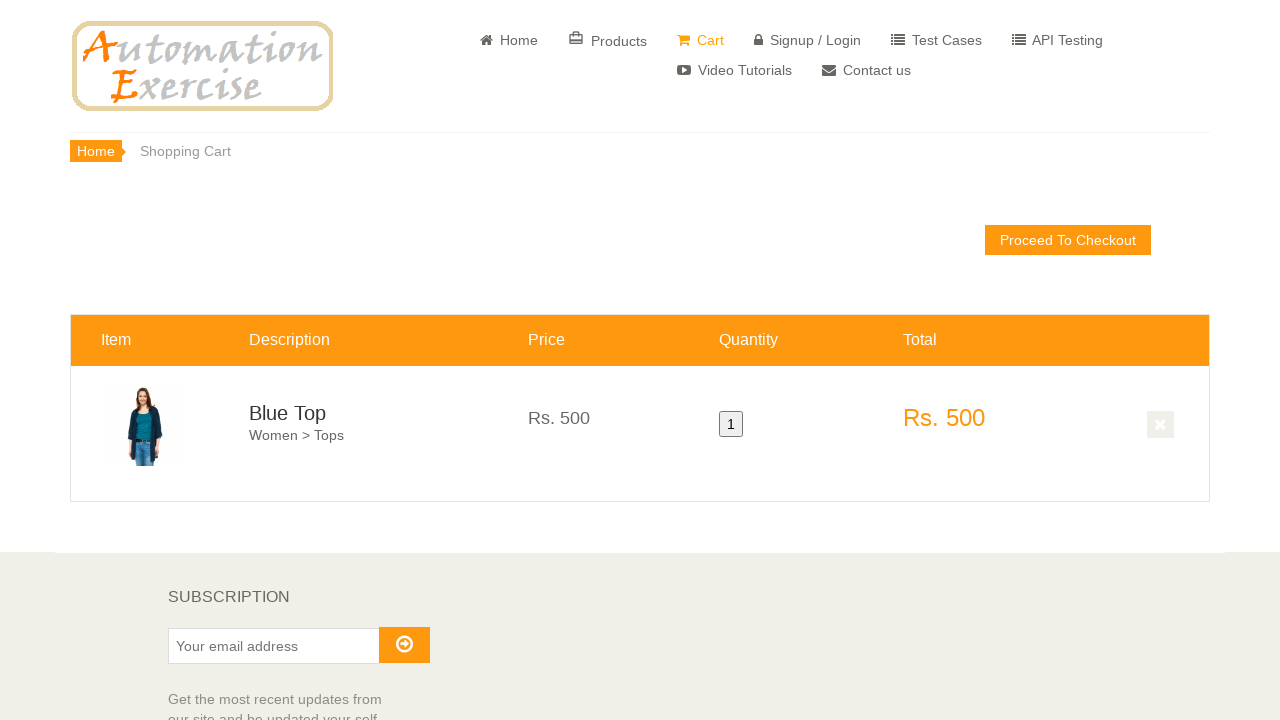

Verified recommended product appears in cart
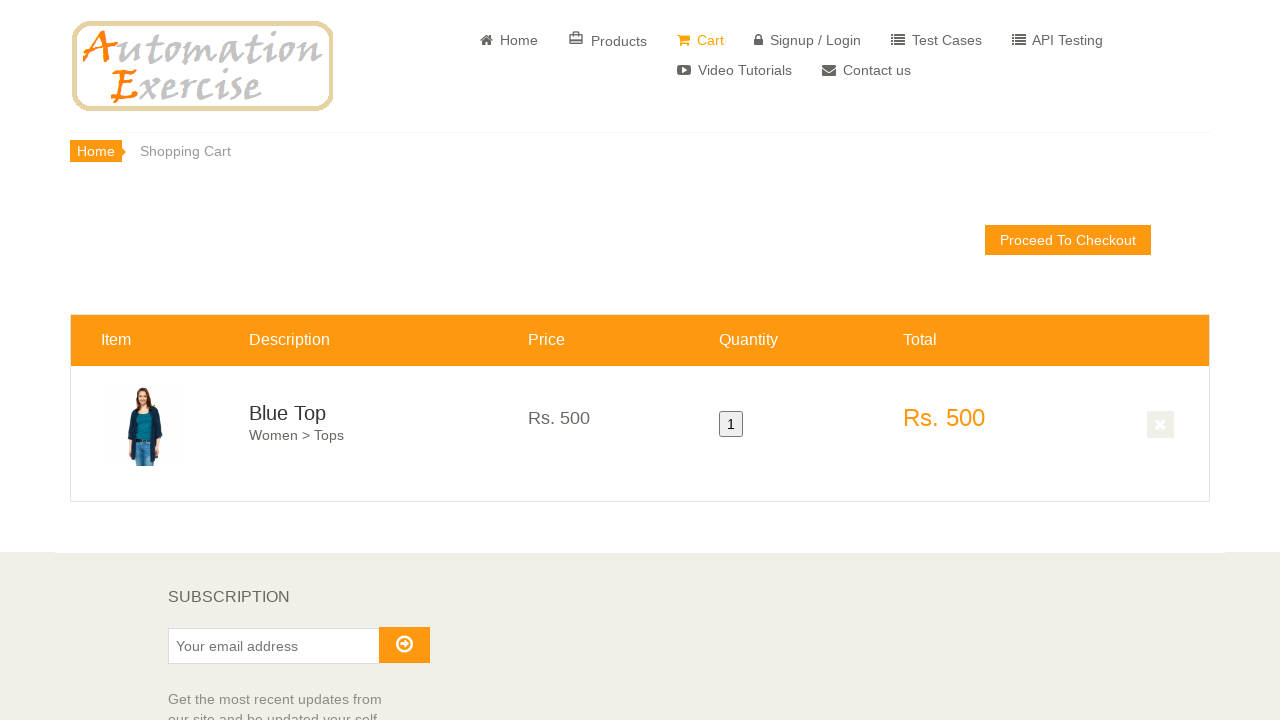

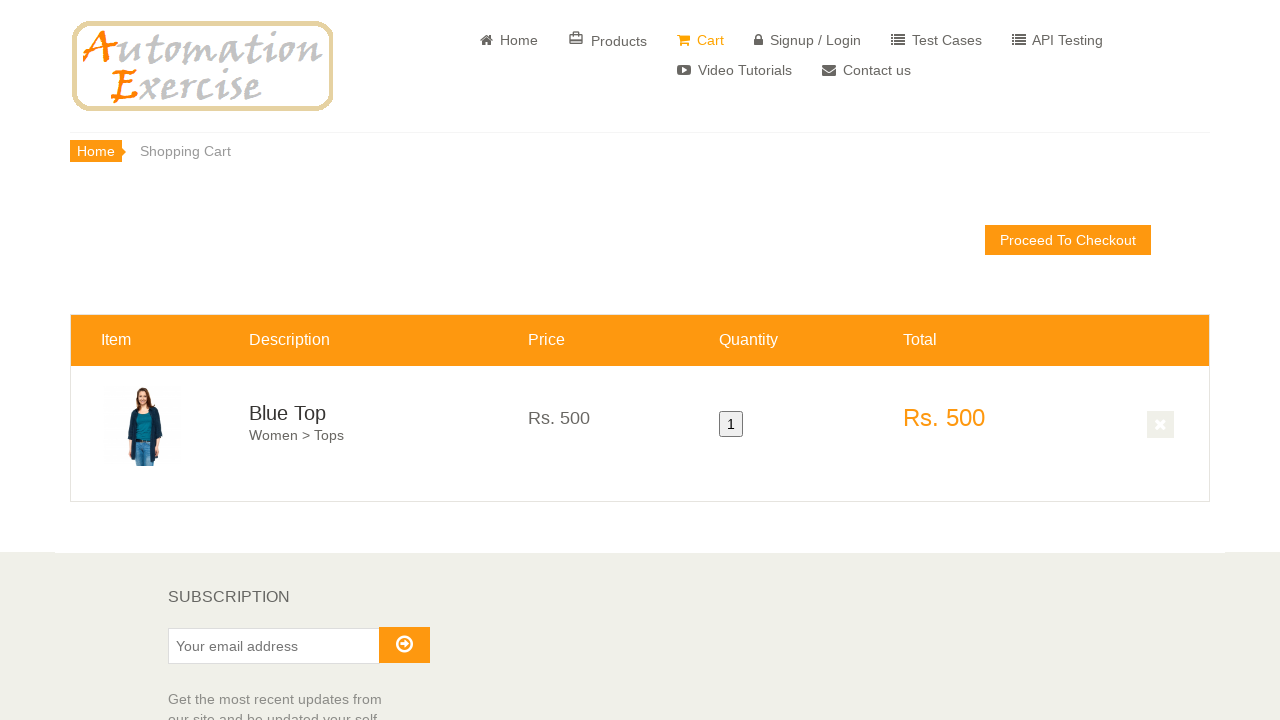